Tests hover functionality by moving mouse over an element to reveal hidden content, then clicking a link that appears on hover

Starting URL: http://the-internet.herokuapp.com/hovers

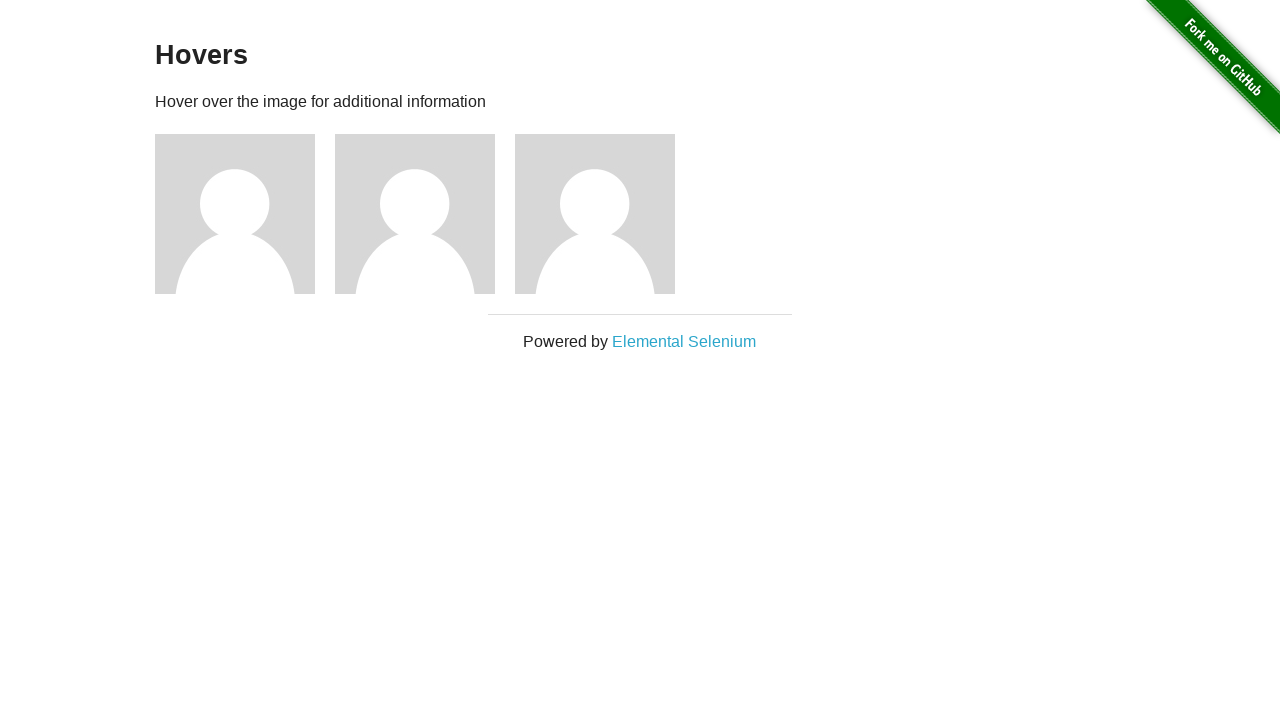

Waited for figure element to be visible
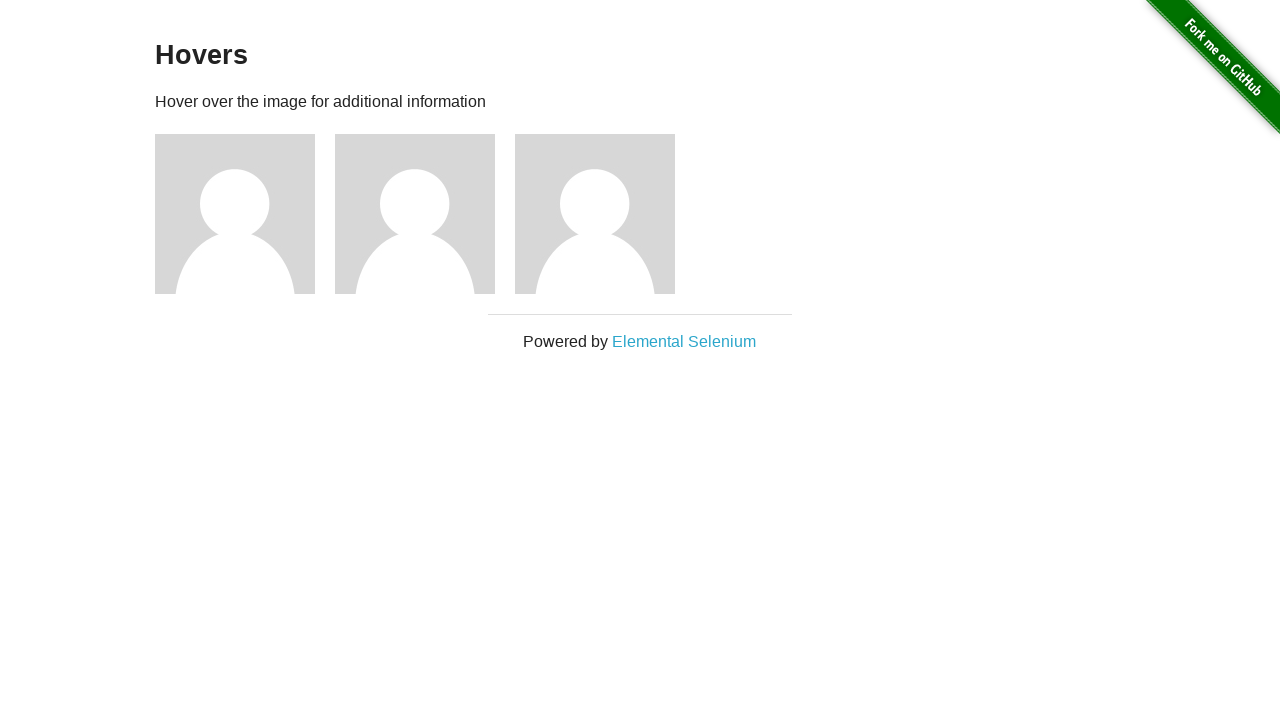

Hovered over figure element to reveal hidden content at (245, 214) on .figure
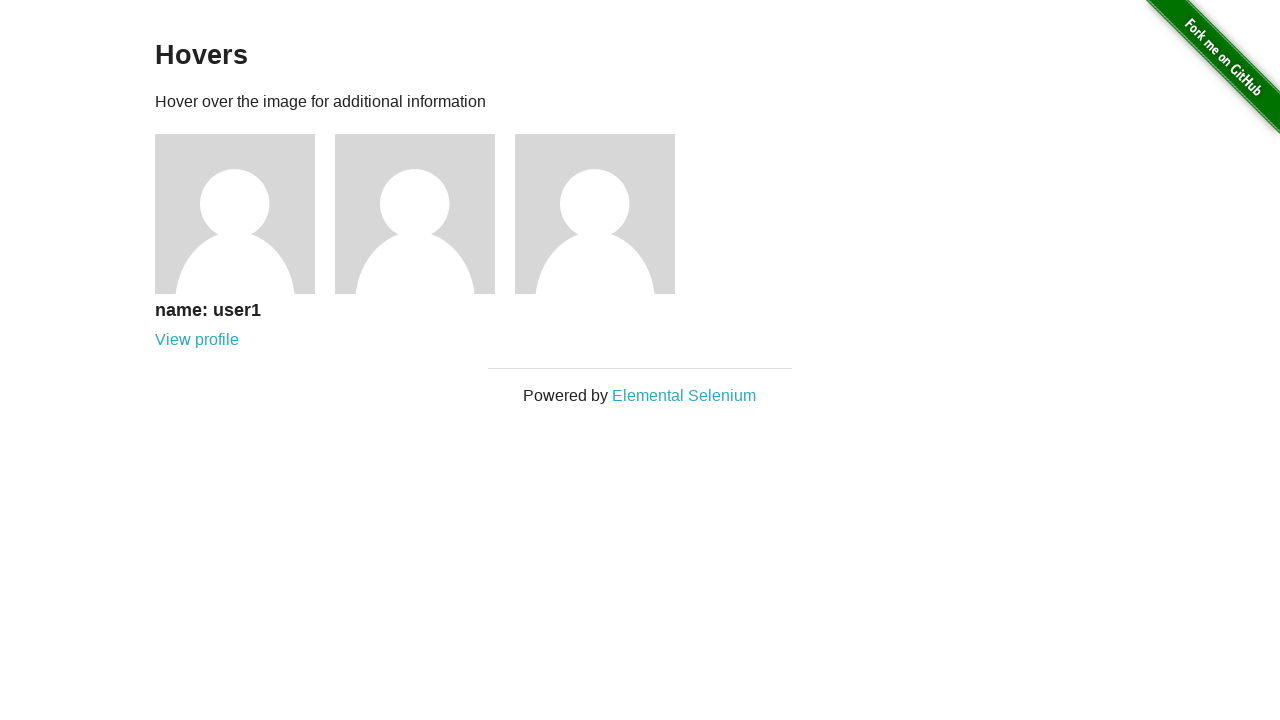

Clicked on the link that appeared on hover at (197, 340) on a[href='/users/1']
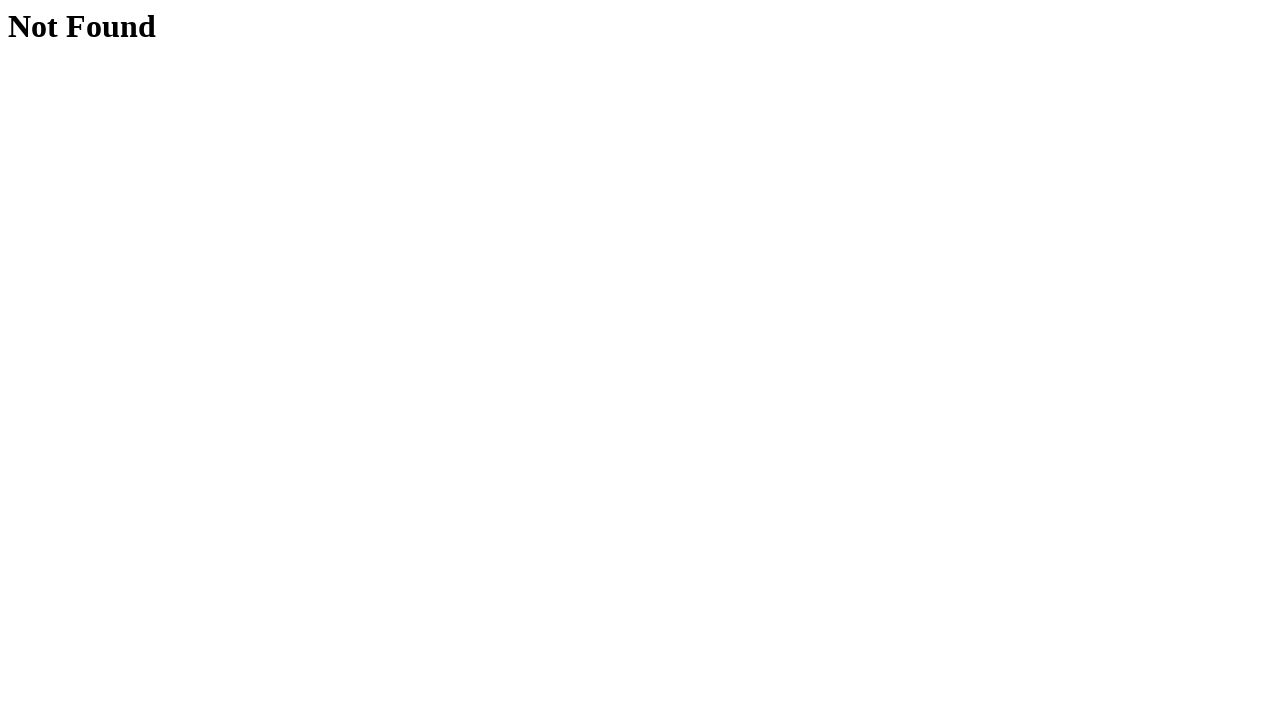

Waited for navigation to complete
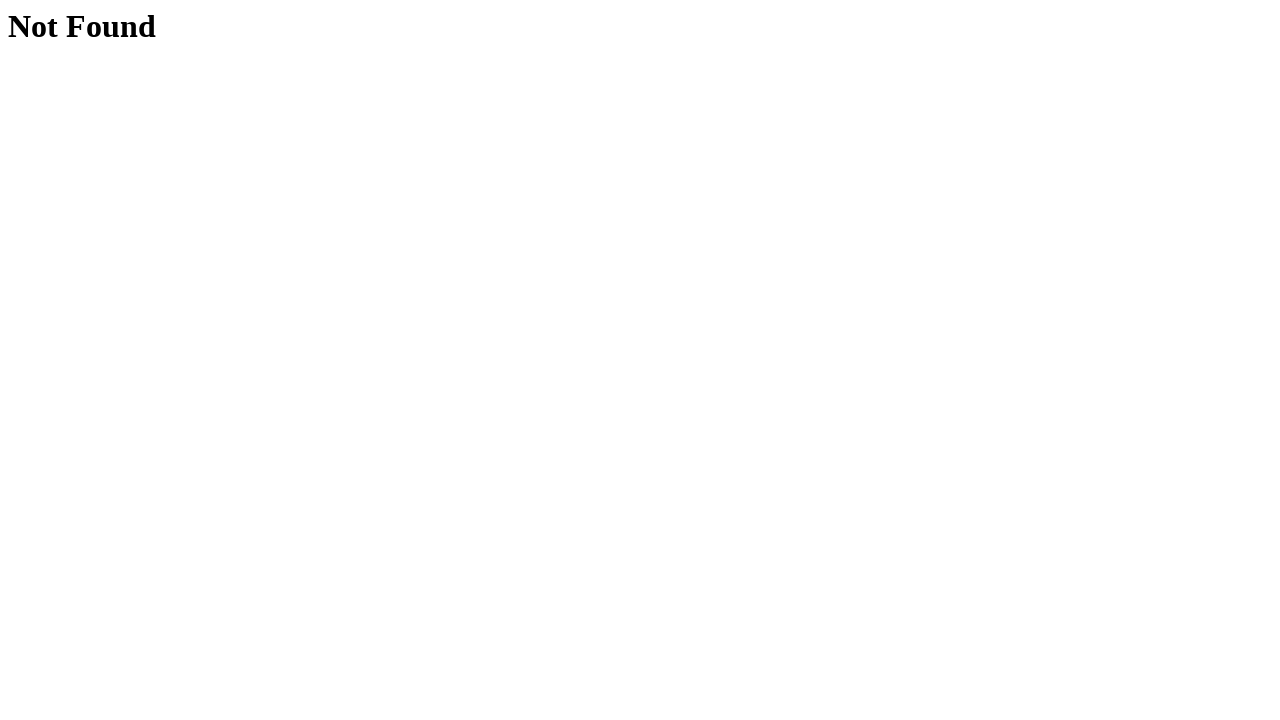

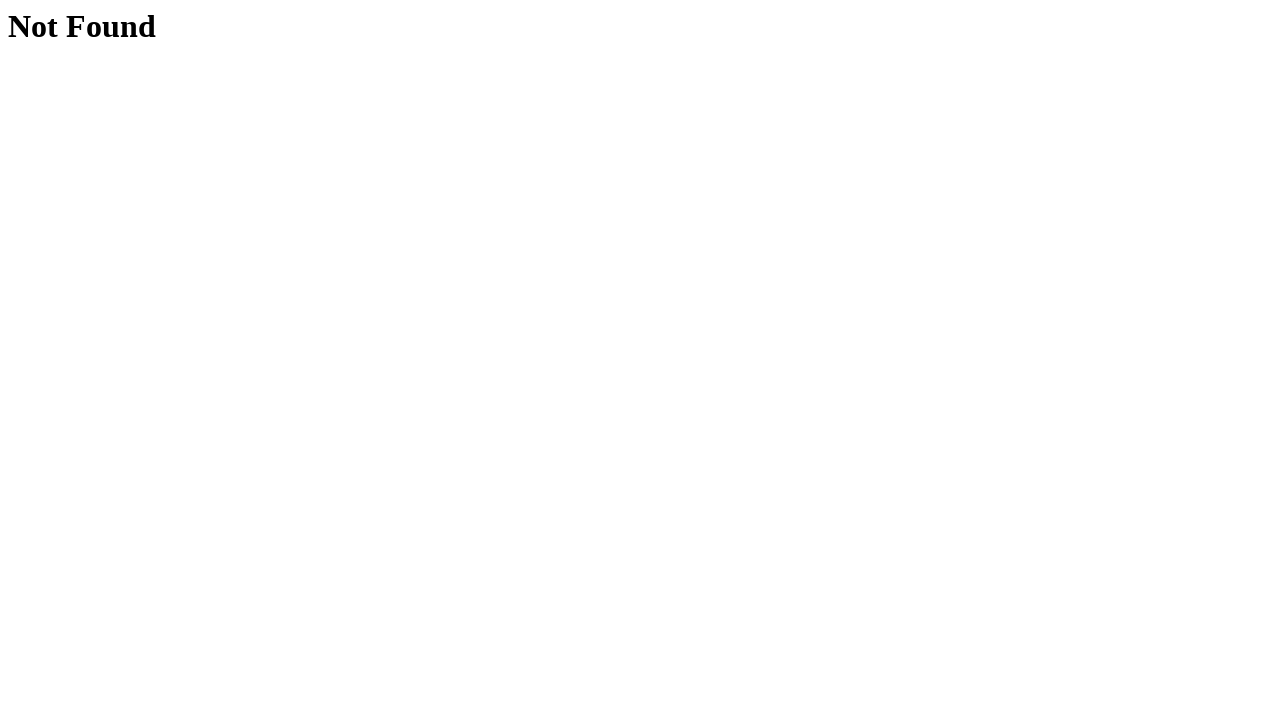